Tests that edits are saved when the input loses focus (blur event)

Starting URL: https://demo.playwright.dev/todomvc

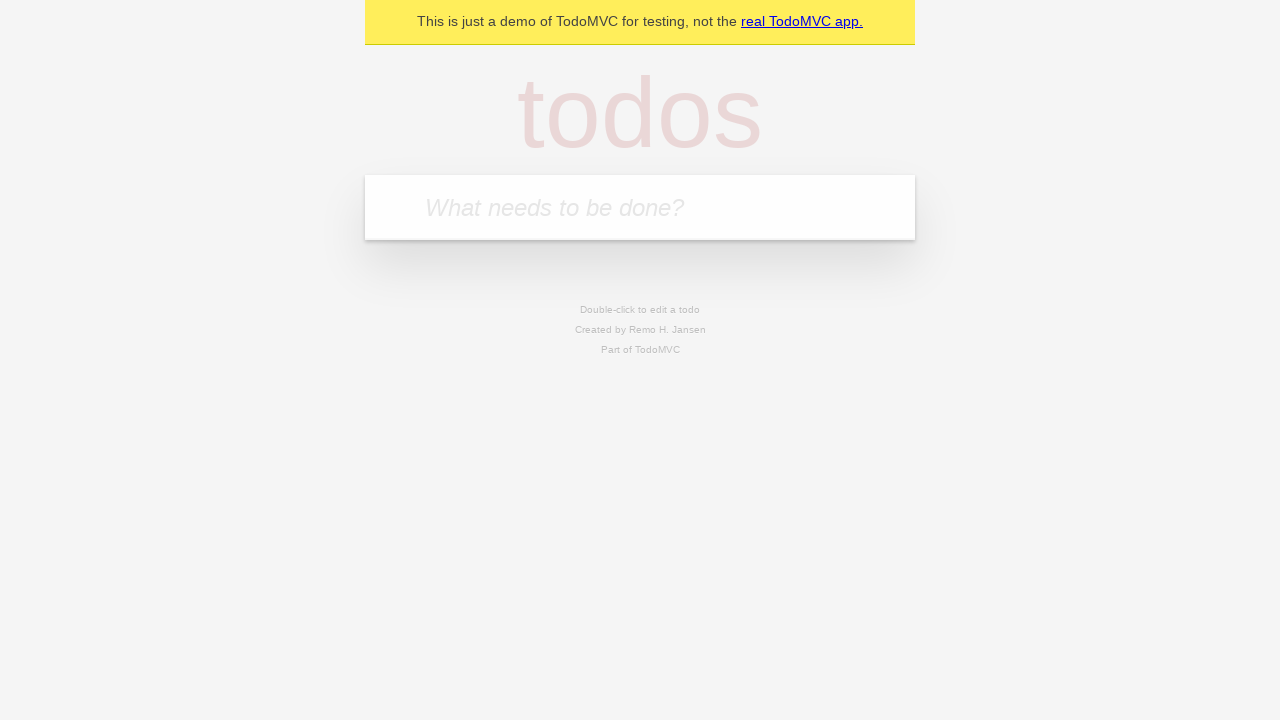

Filled first todo input with 'buy some cheese' on internal:attr=[placeholder="What needs to be done?"i]
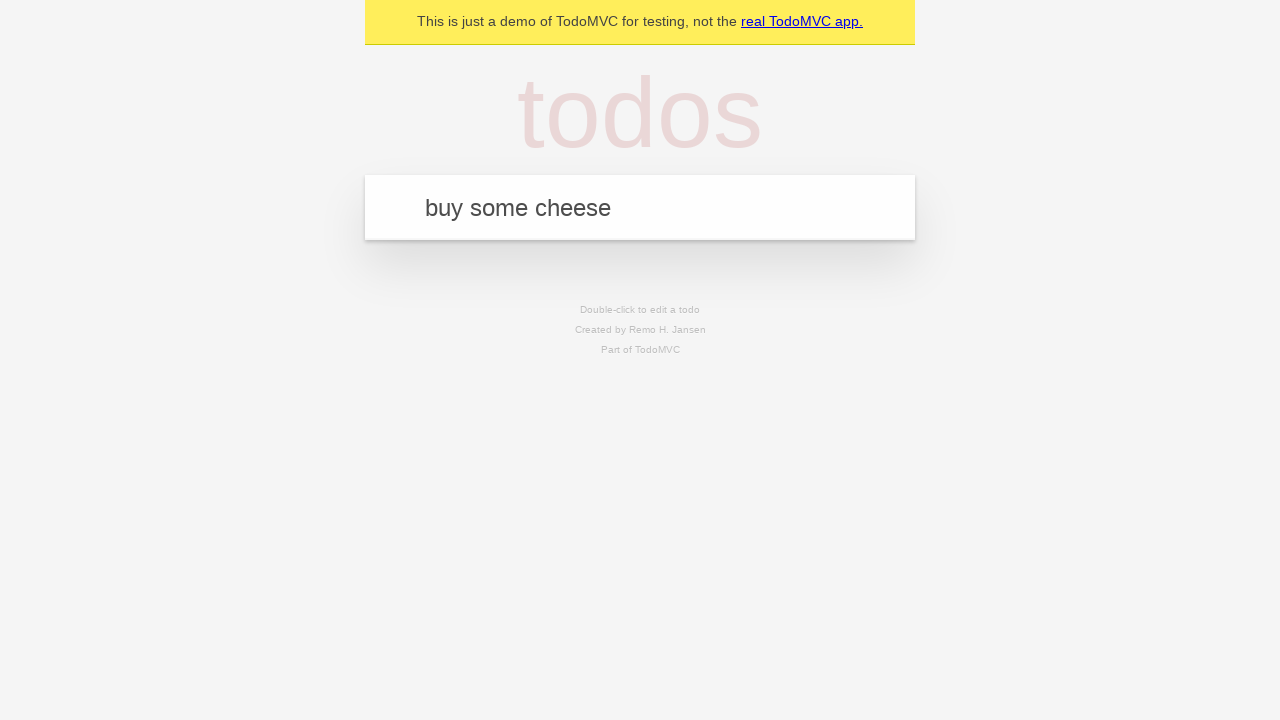

Pressed Enter to create first todo on internal:attr=[placeholder="What needs to be done?"i]
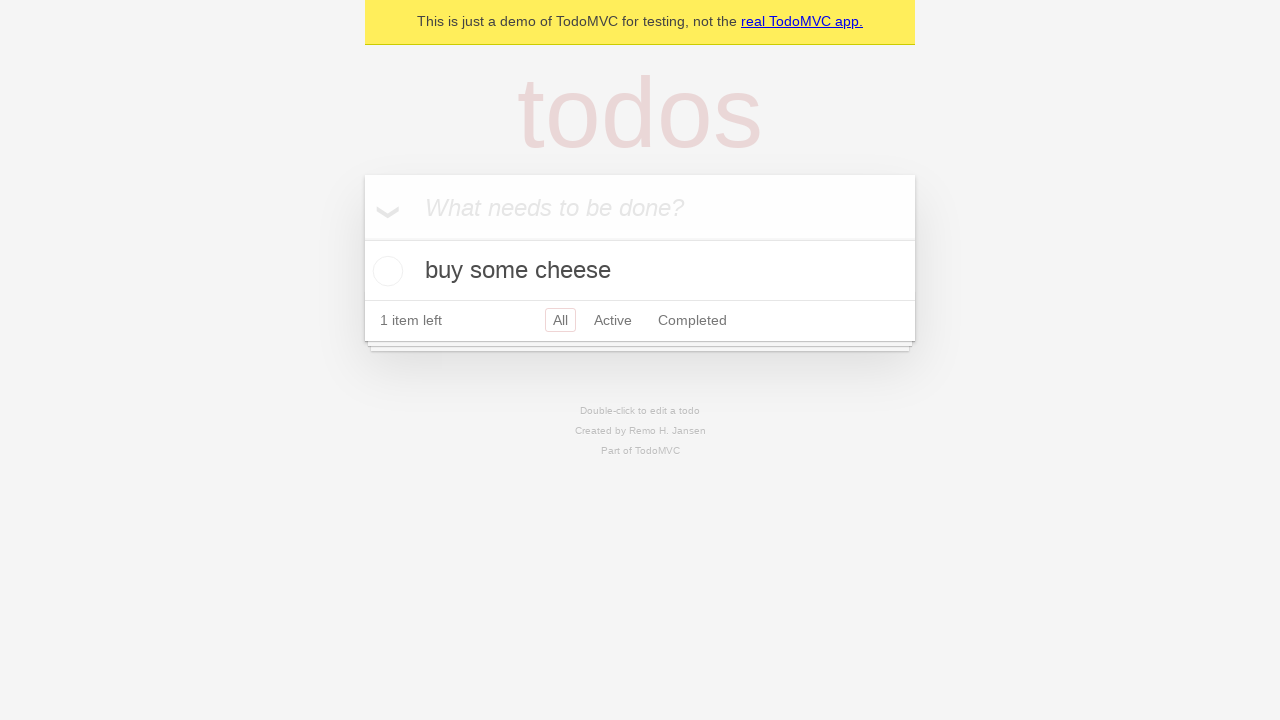

Filled second todo input with 'feed the cat' on internal:attr=[placeholder="What needs to be done?"i]
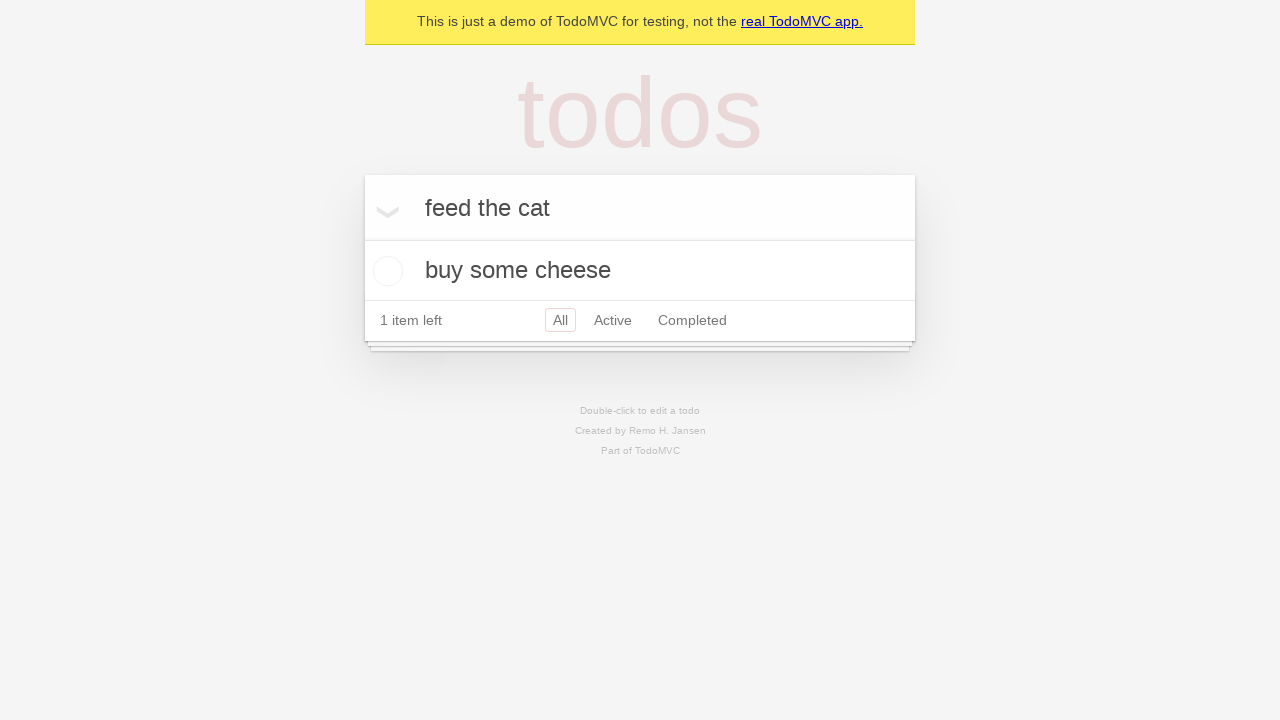

Pressed Enter to create second todo on internal:attr=[placeholder="What needs to be done?"i]
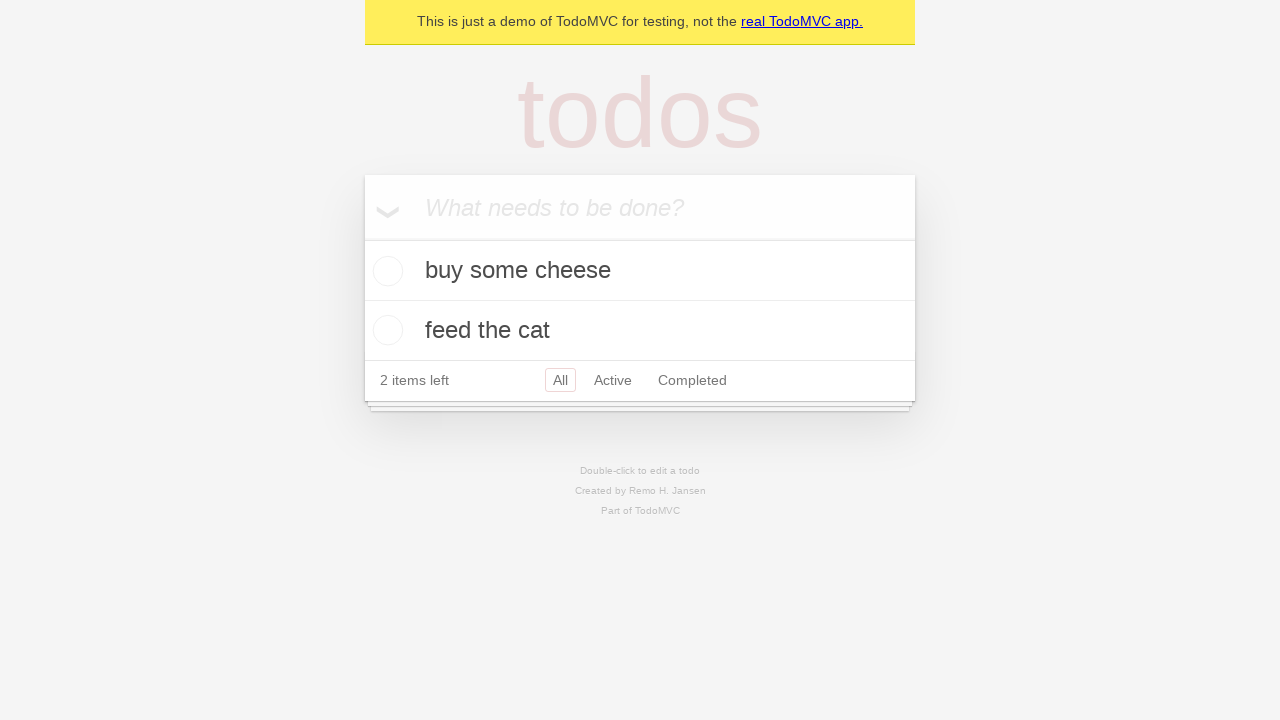

Filled third todo input with 'book a doctors appointment' on internal:attr=[placeholder="What needs to be done?"i]
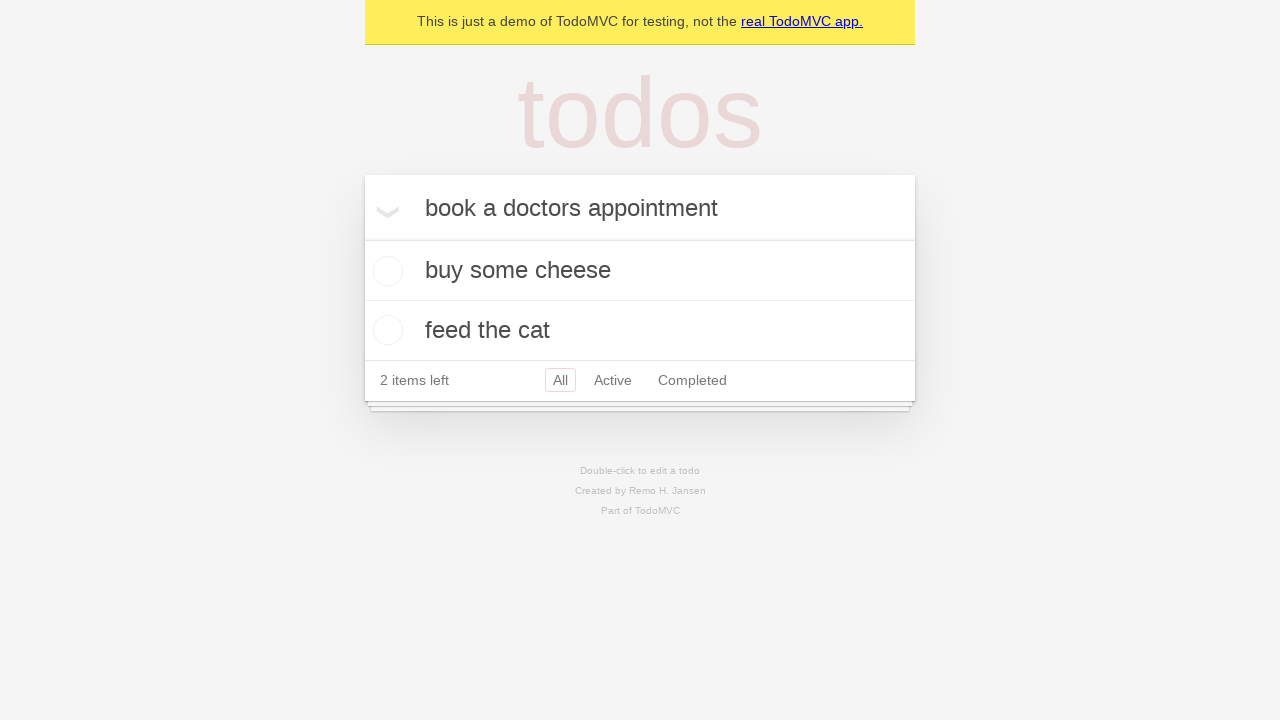

Pressed Enter to create third todo on internal:attr=[placeholder="What needs to be done?"i]
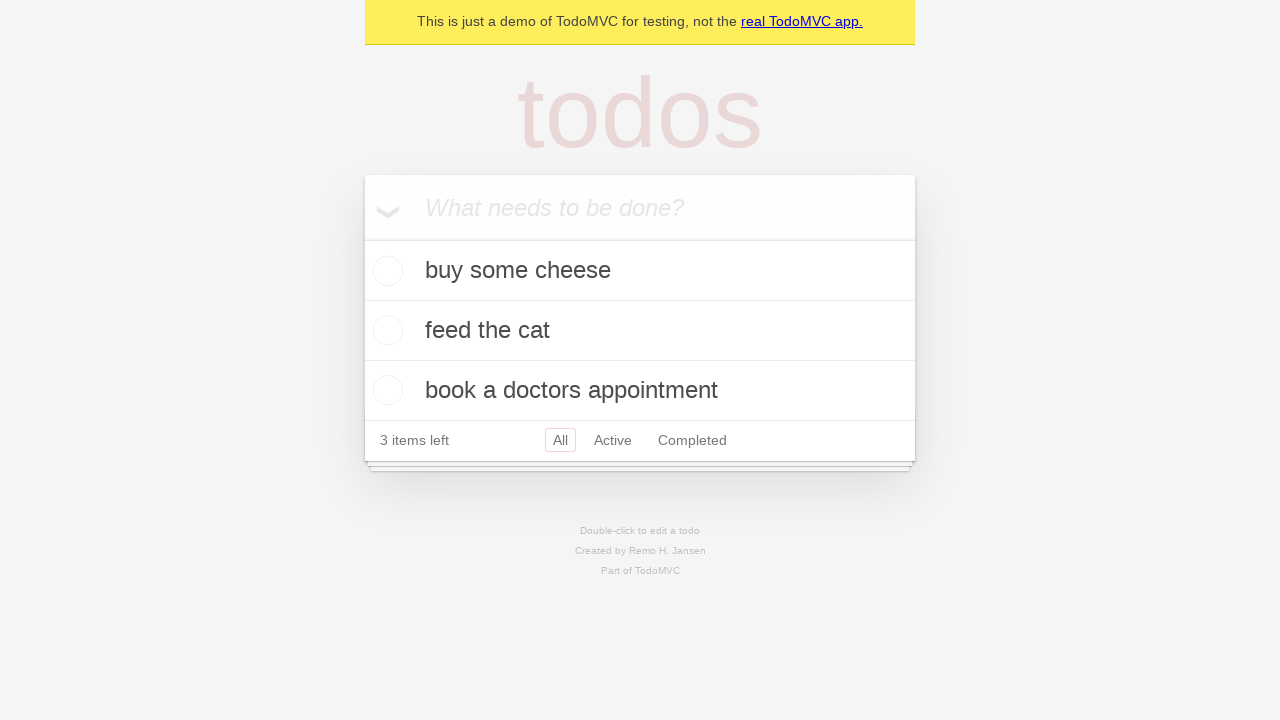

Double-clicked second todo item to enter edit mode at (640, 331) on internal:testid=[data-testid="todo-item"s] >> nth=1
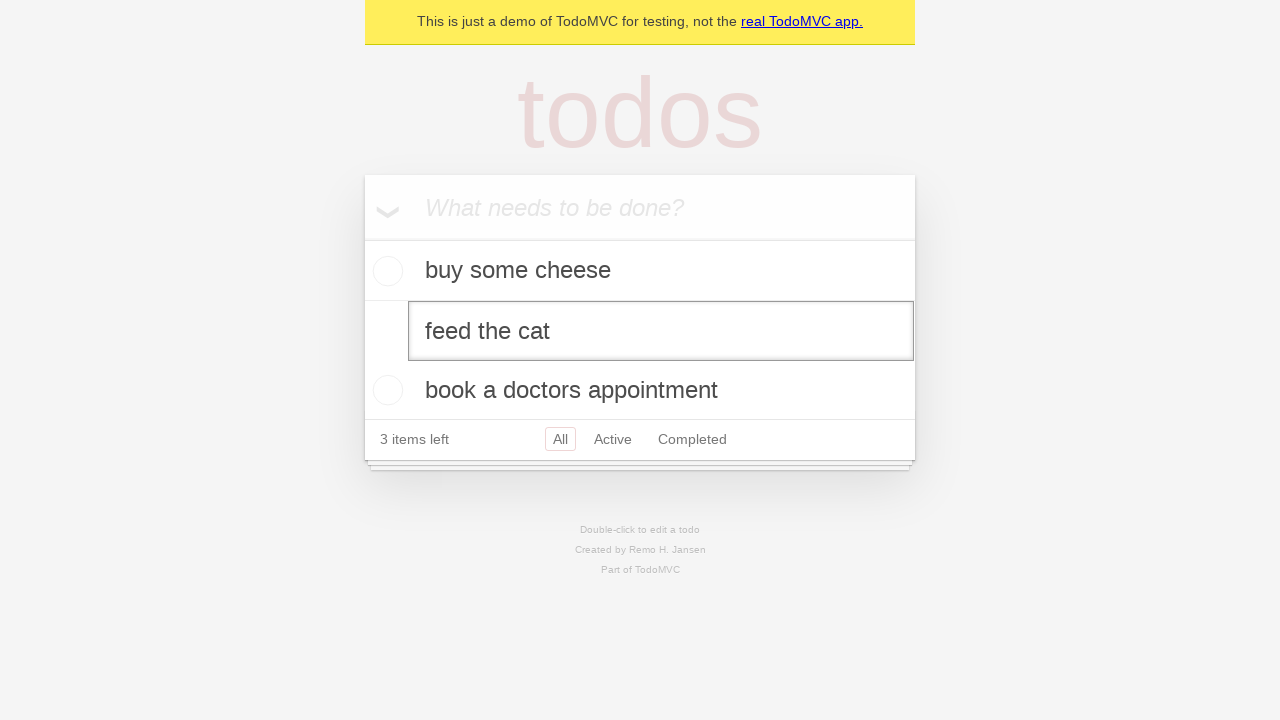

Filled edit textbox with 'buy some sausages' on internal:testid=[data-testid="todo-item"s] >> nth=1 >> internal:role=textbox[nam
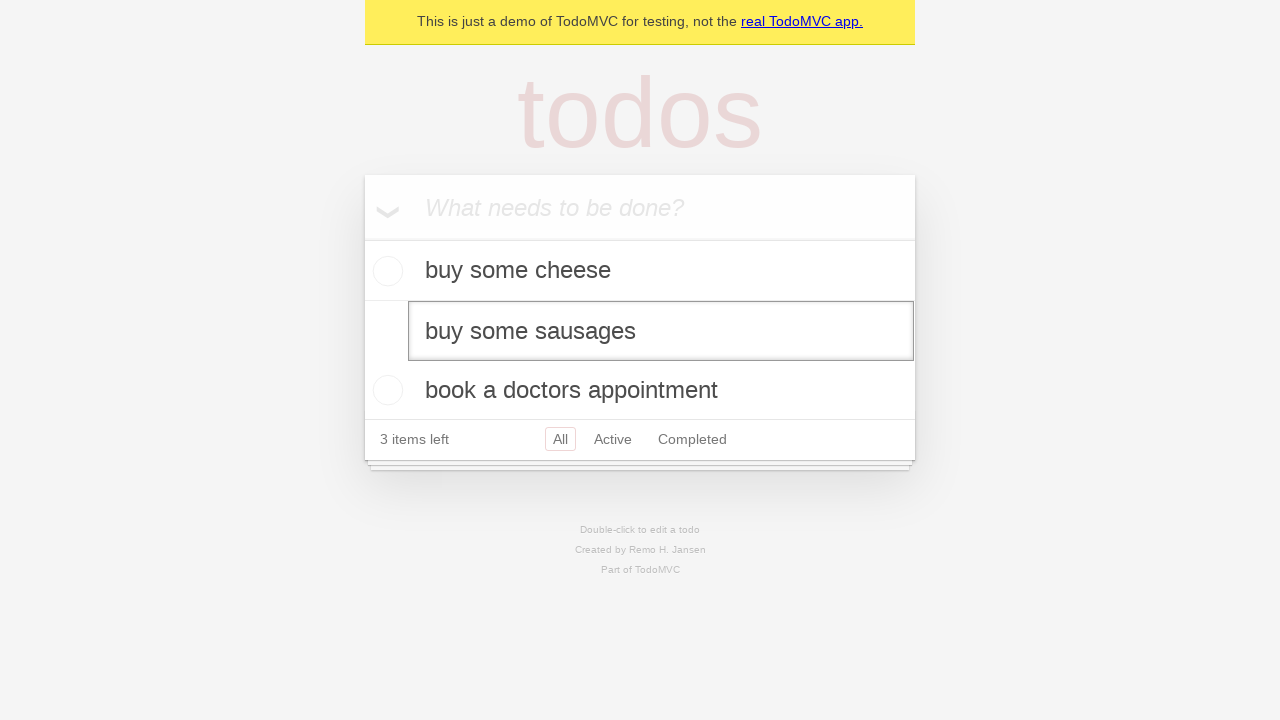

Dispatched blur event to save the edited todo
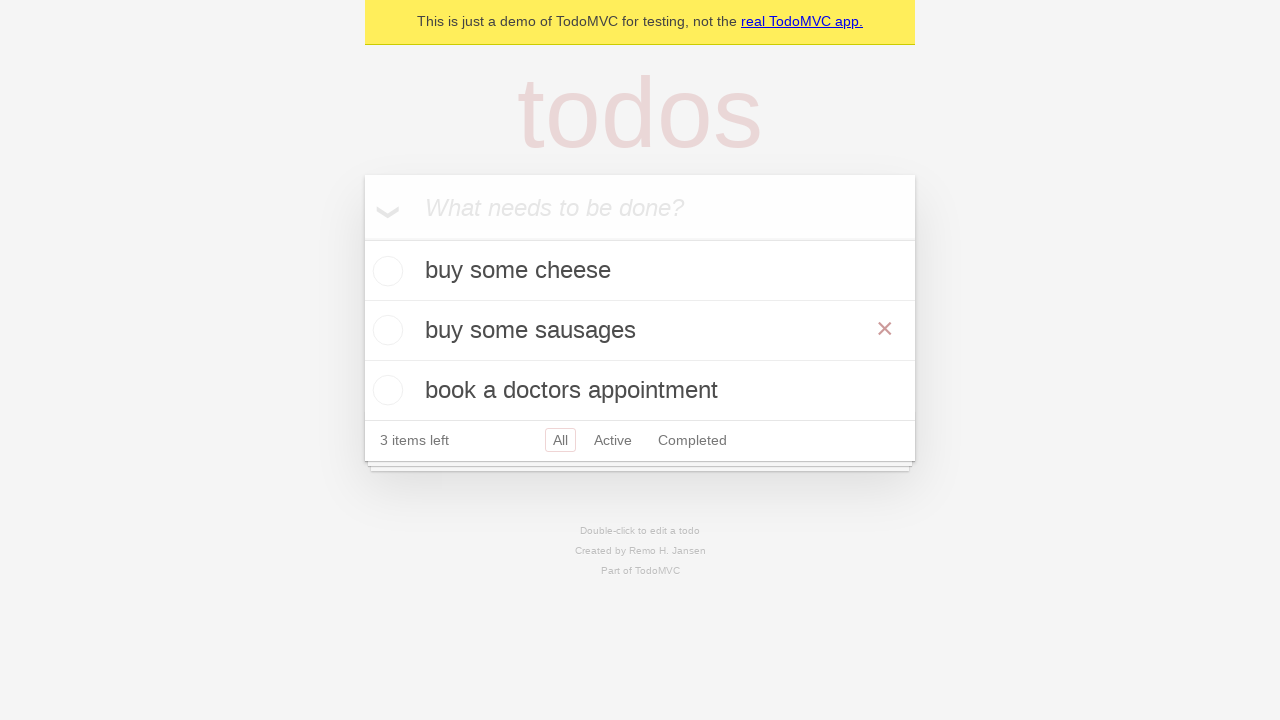

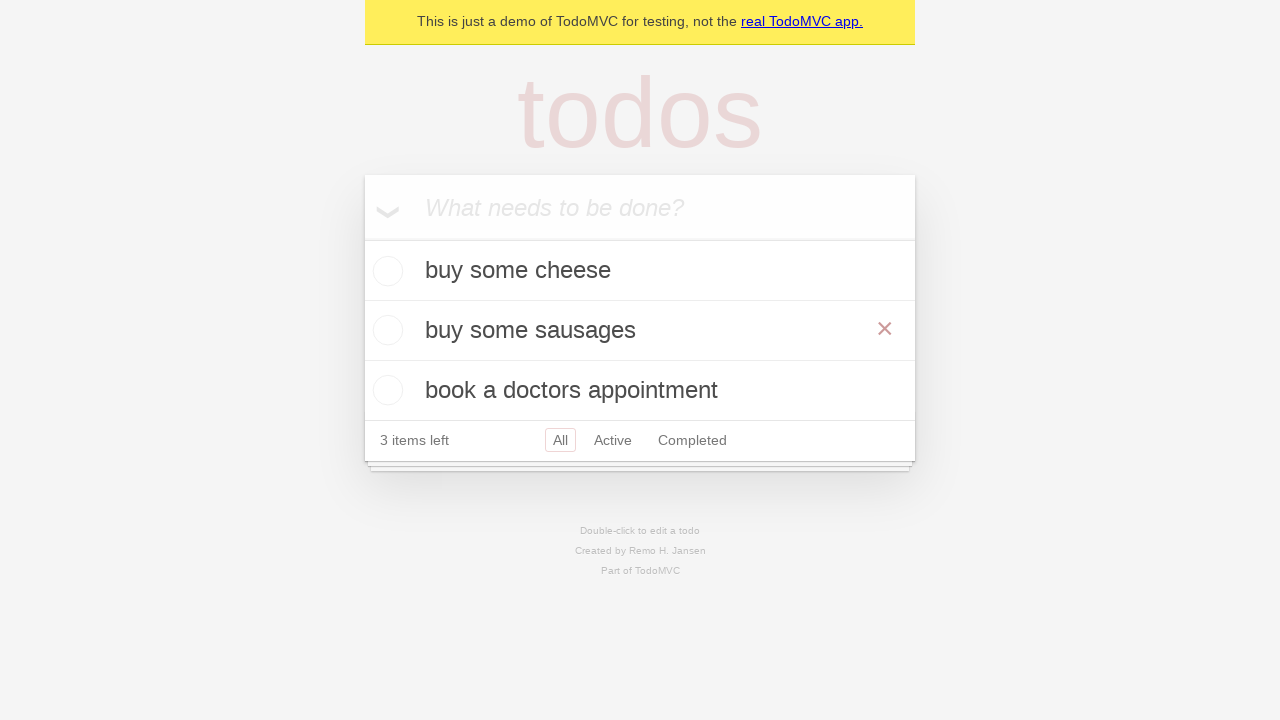